Clicks a prompt button and enters text into the JavaScript prompt dialog

Starting URL: http://omayo.blogspot.com/

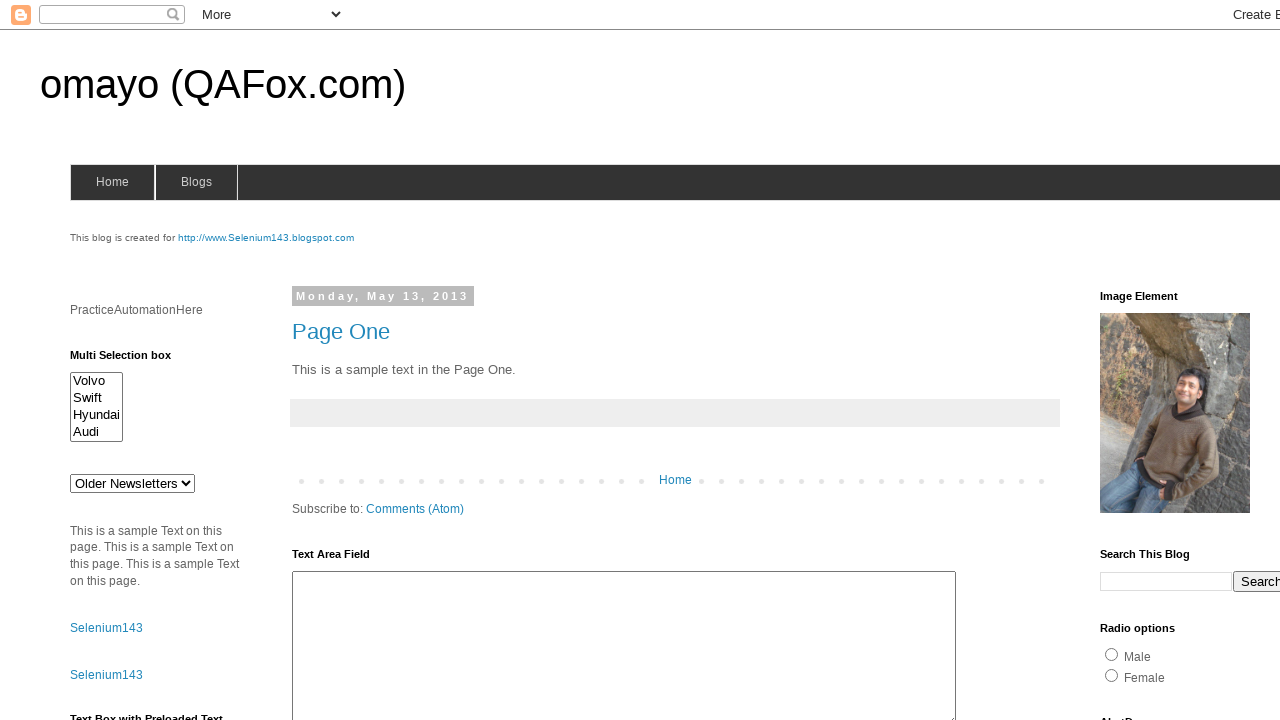

Set up dialog handler to accept prompt with text 'TestUser247'
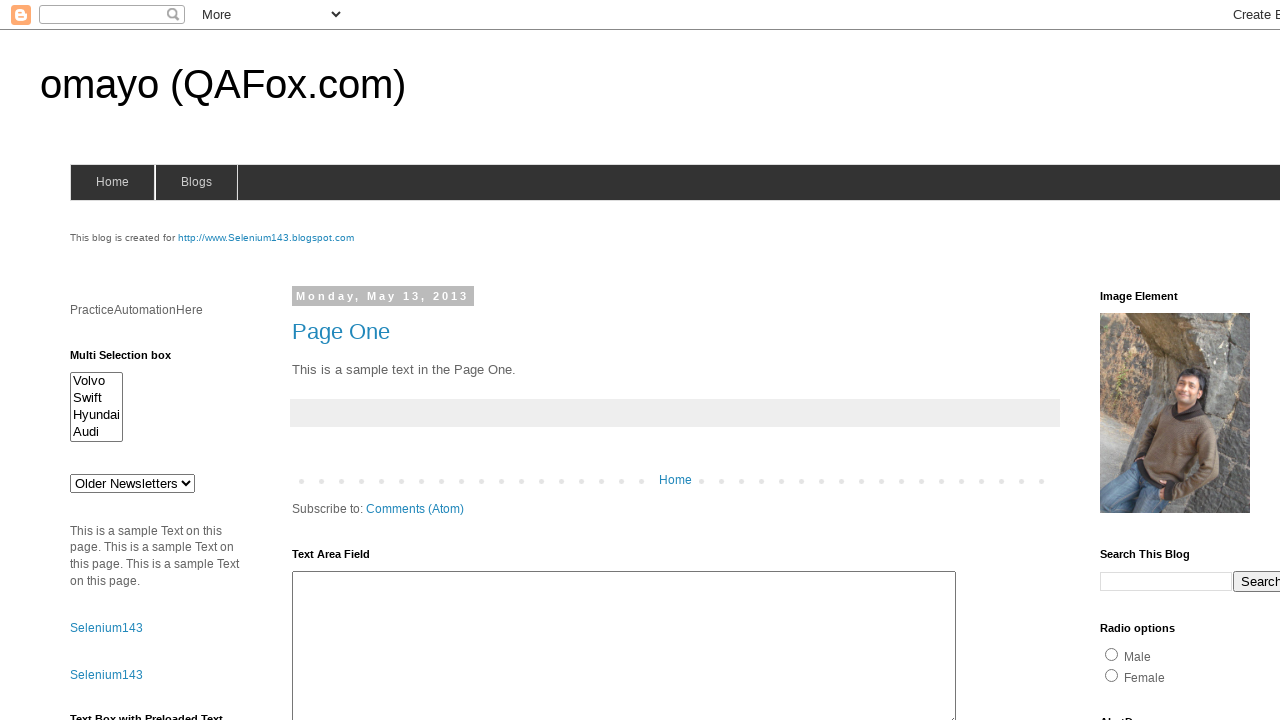

Clicked prompt button to trigger JavaScript prompt dialog at (1140, 361) on #prompt
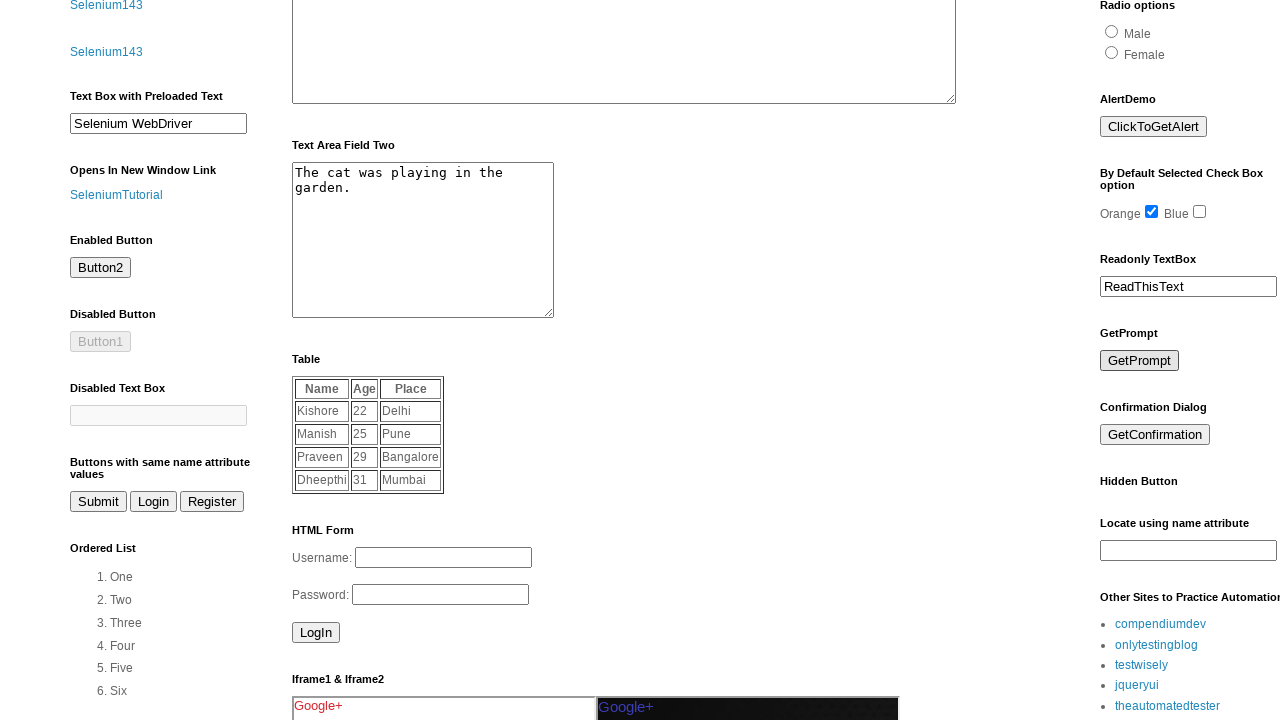

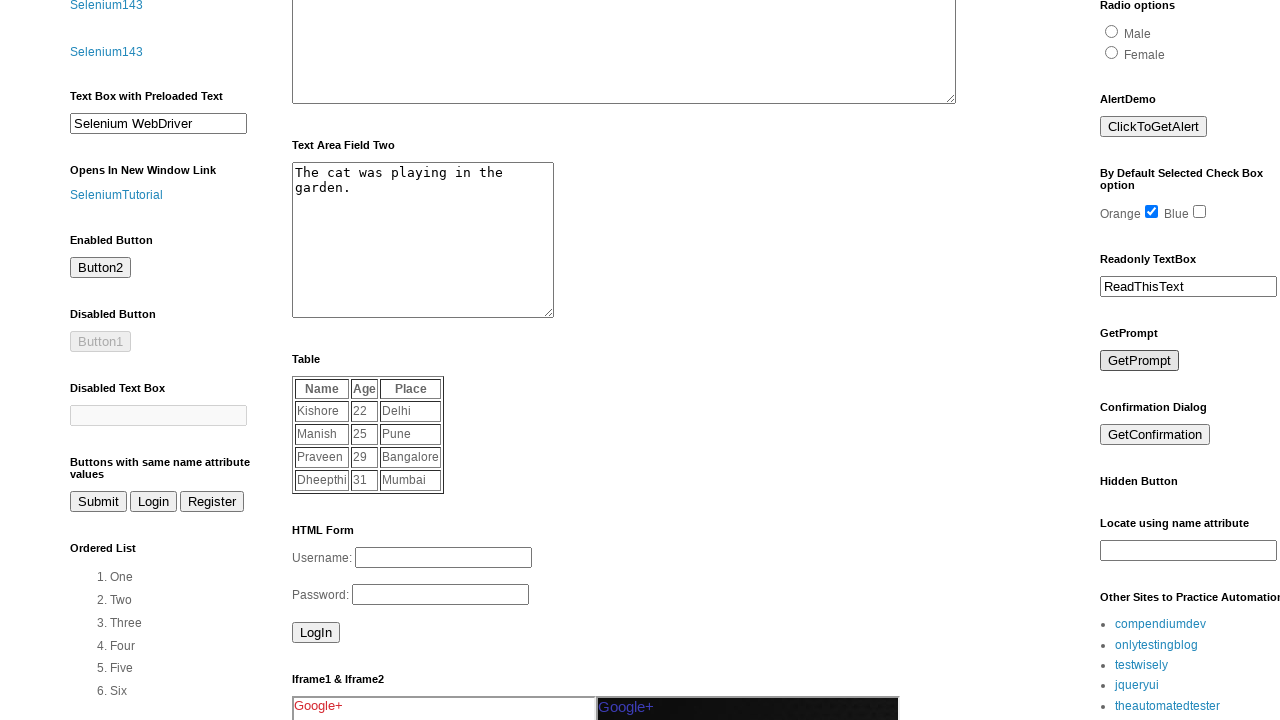